Navigates to the Rahul Shetty Academy Automation Practice page and locates a button element using XPath sibling traversal to verify its text content

Starting URL: https://rahulshettyacademy.com/AutomationPractice/

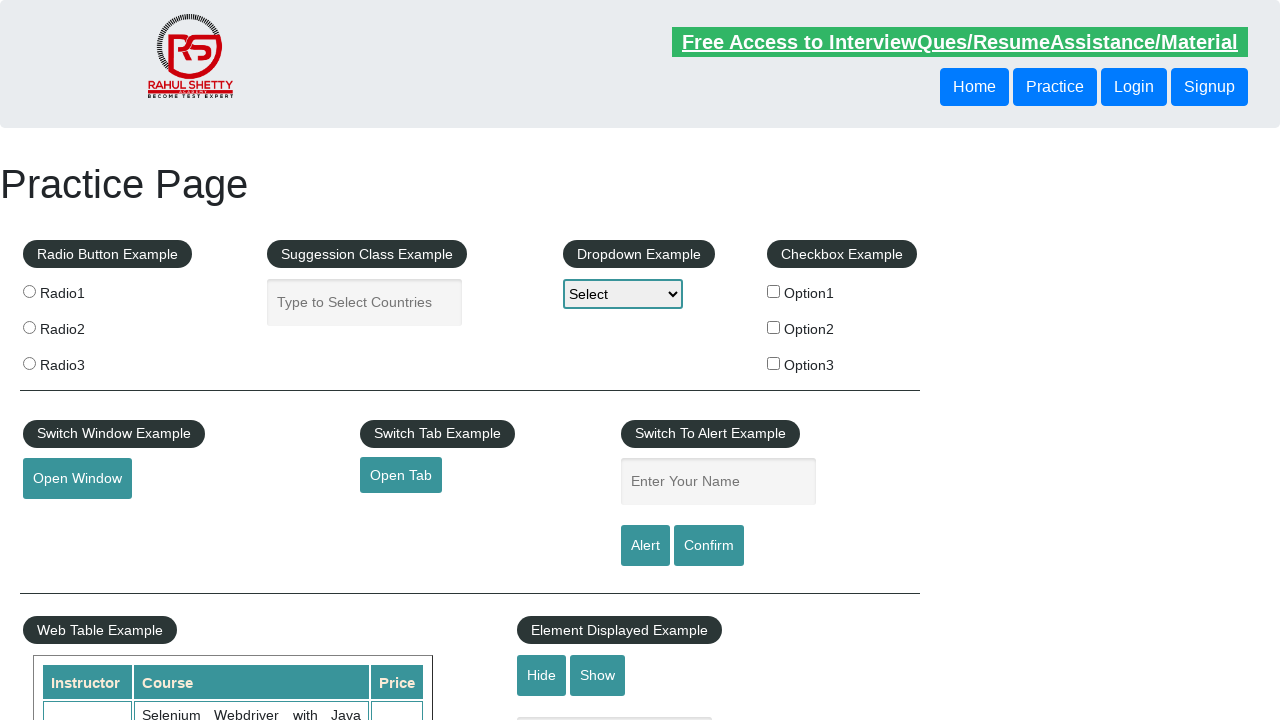

Navigated to Rahul Shetty Academy Automation Practice page
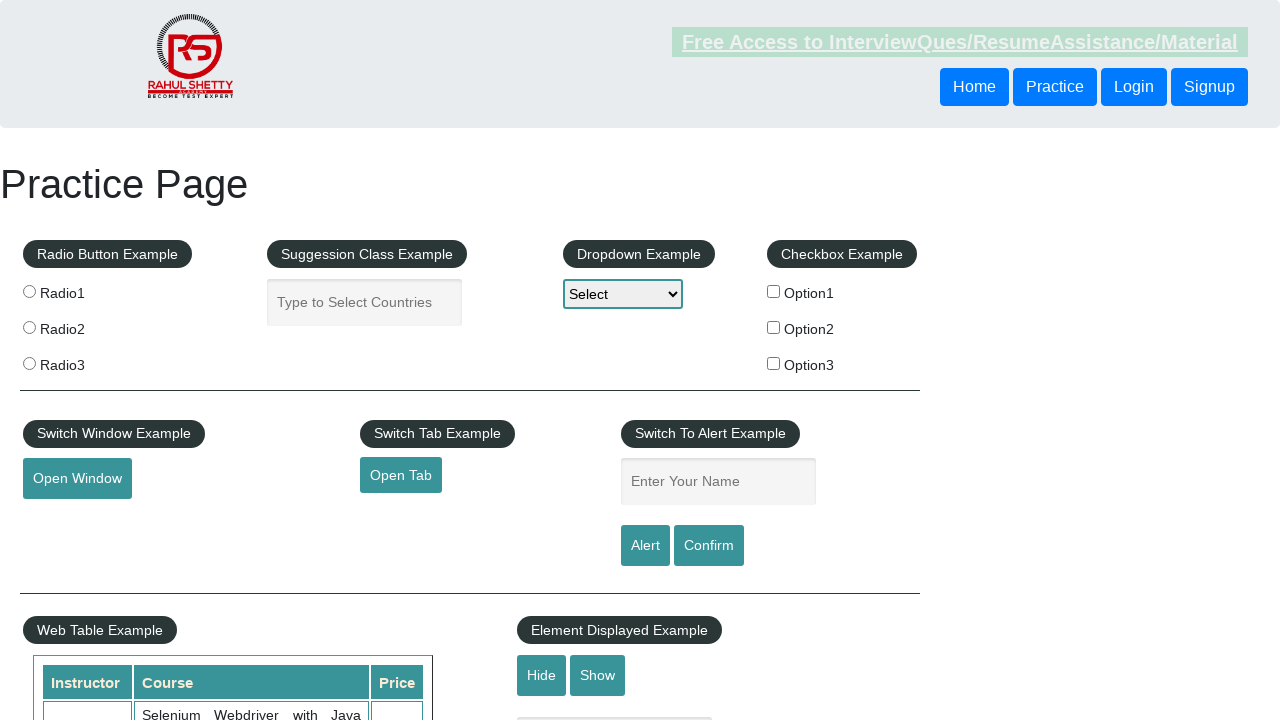

Located button element using XPath sibling traversal
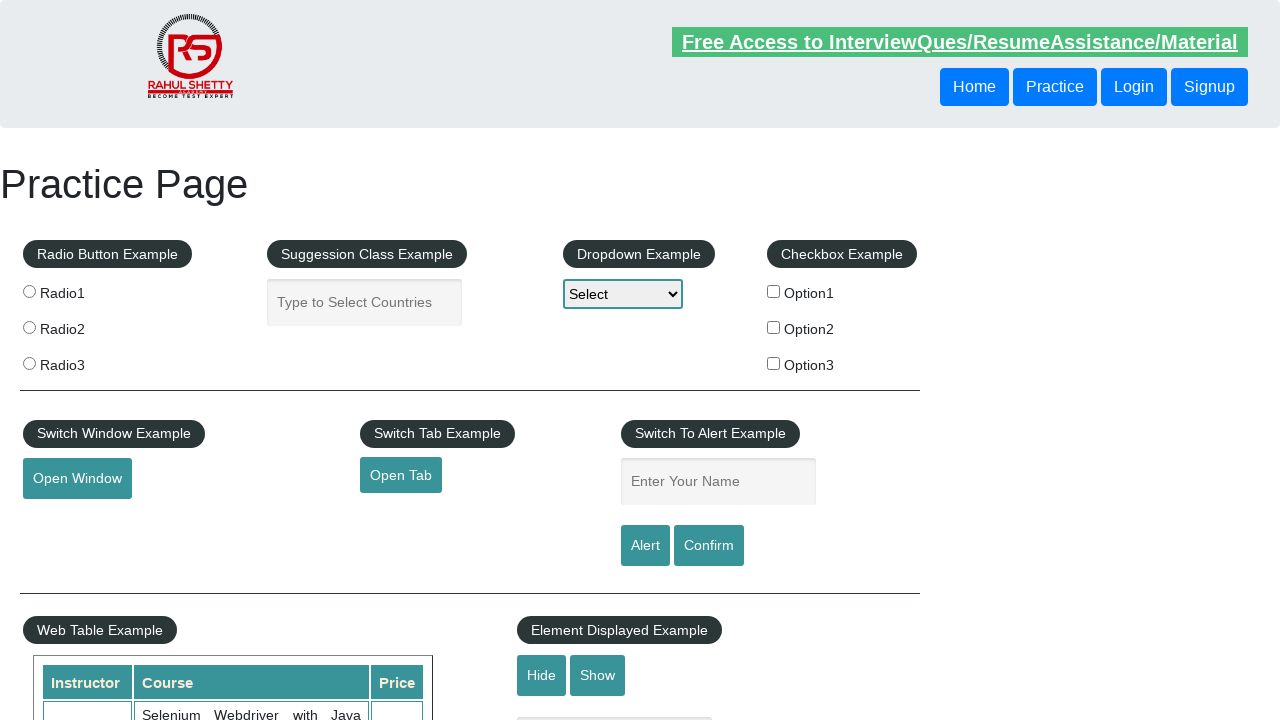

Retrieved button text content: 'Login'
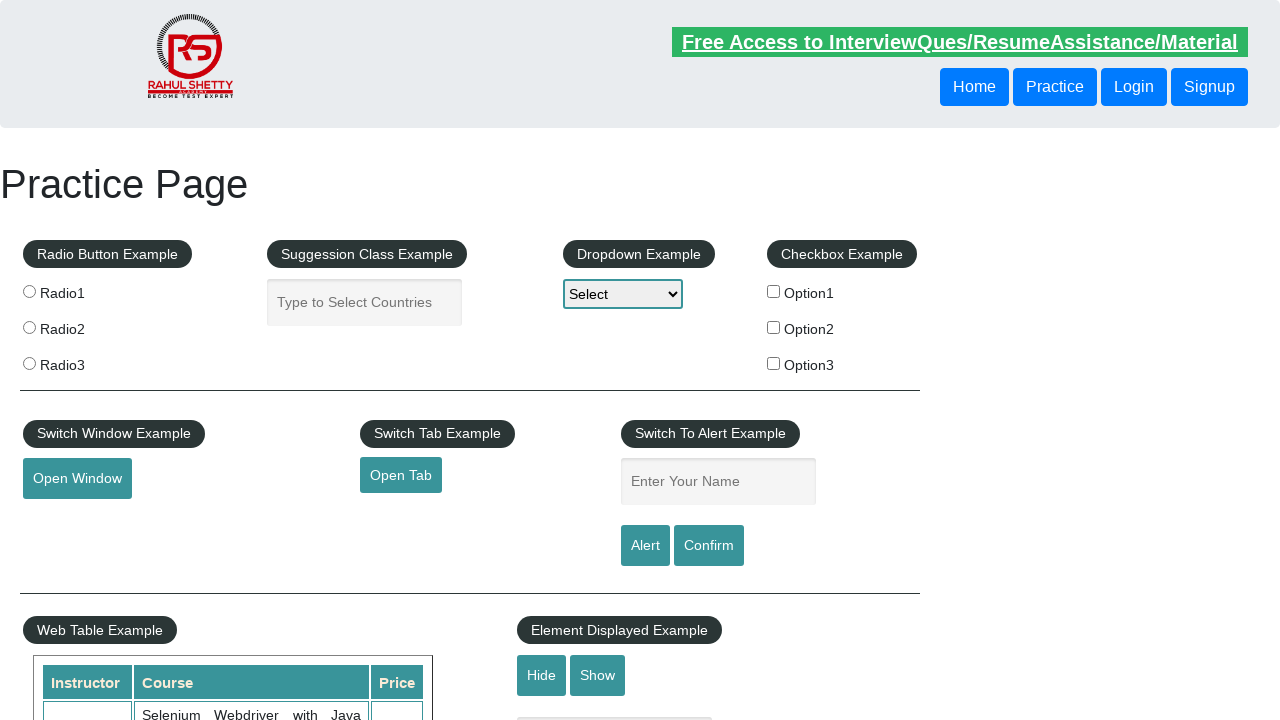

Printed button text content to console
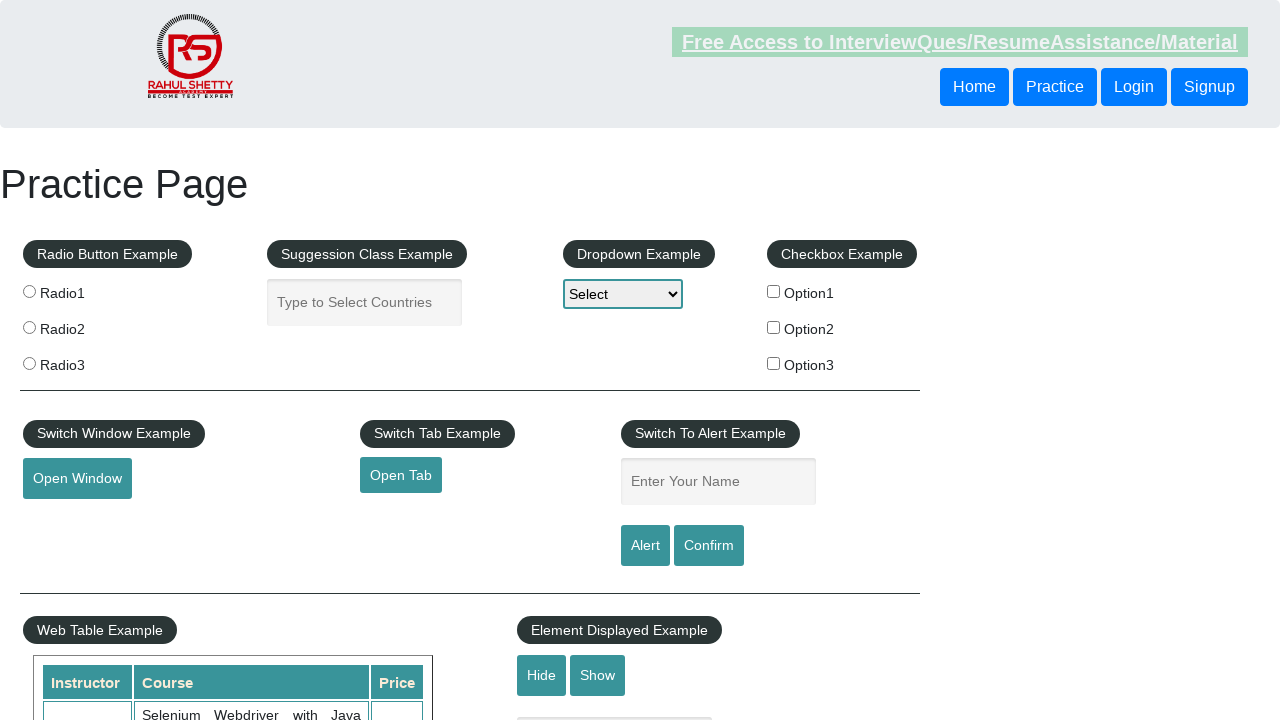

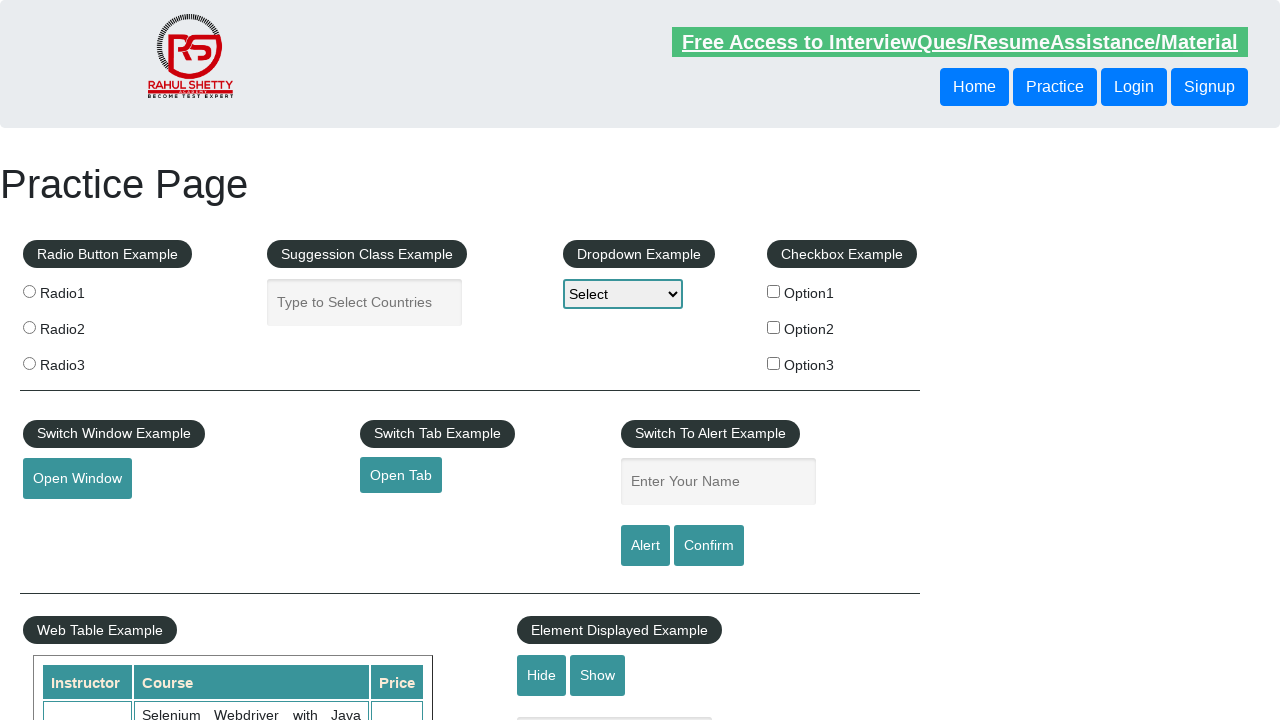